Tests alert handling functionality by navigating to the alert demo page, clicking on the confirm box tab, triggering a confirm alert, and dismissing it

Starting URL: https://demo.automationtesting.in/Alerts.html

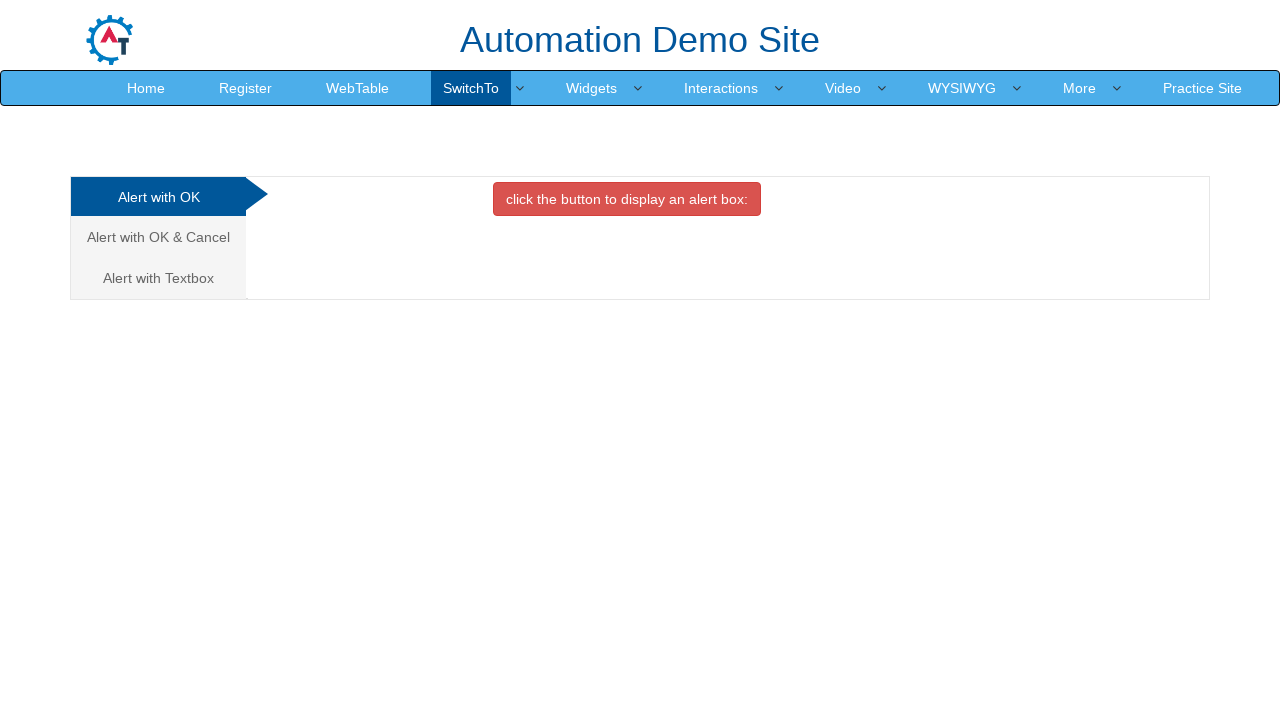

Clicked on the 'Alert with OK & Cancel' tab at (158, 237) on xpath=//a[contains(text(),'Alert with OK & Cancel')]
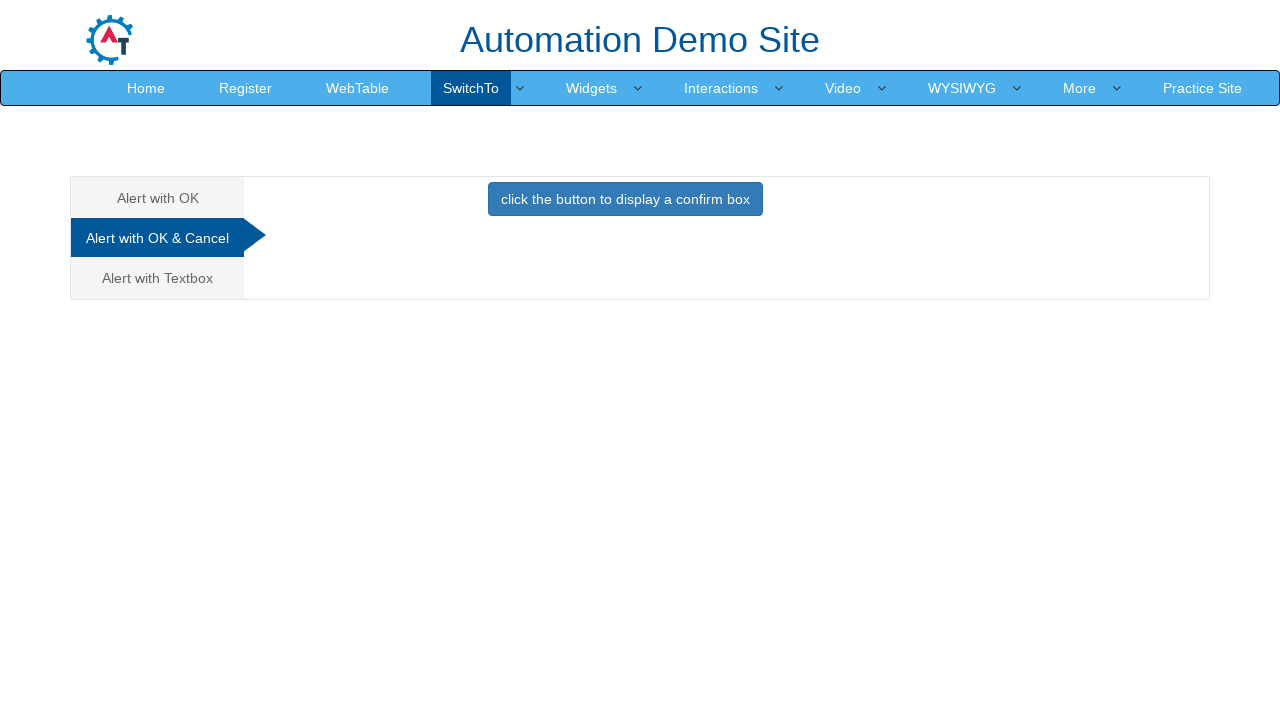

Clicked the button to display a confirm box at (625, 199) on xpath=//button[contains(text(),'click the button to display a confirm box')]
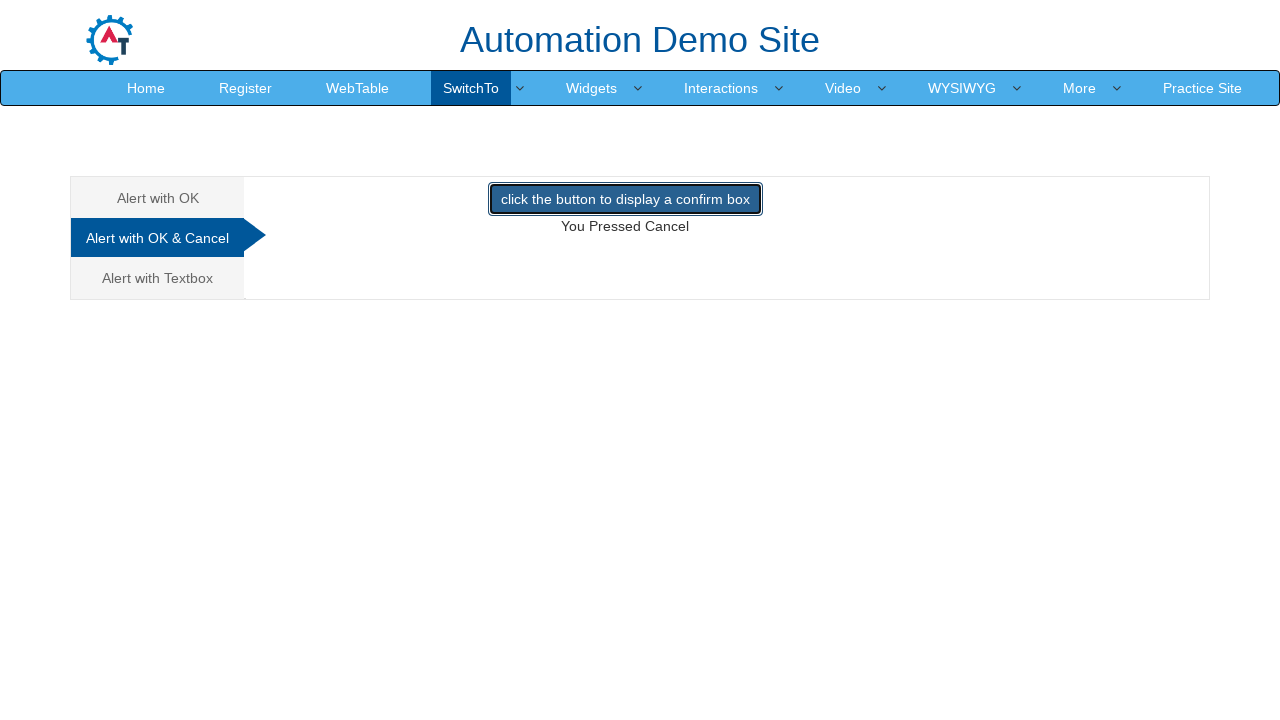

Dismissed the confirm alert dialog
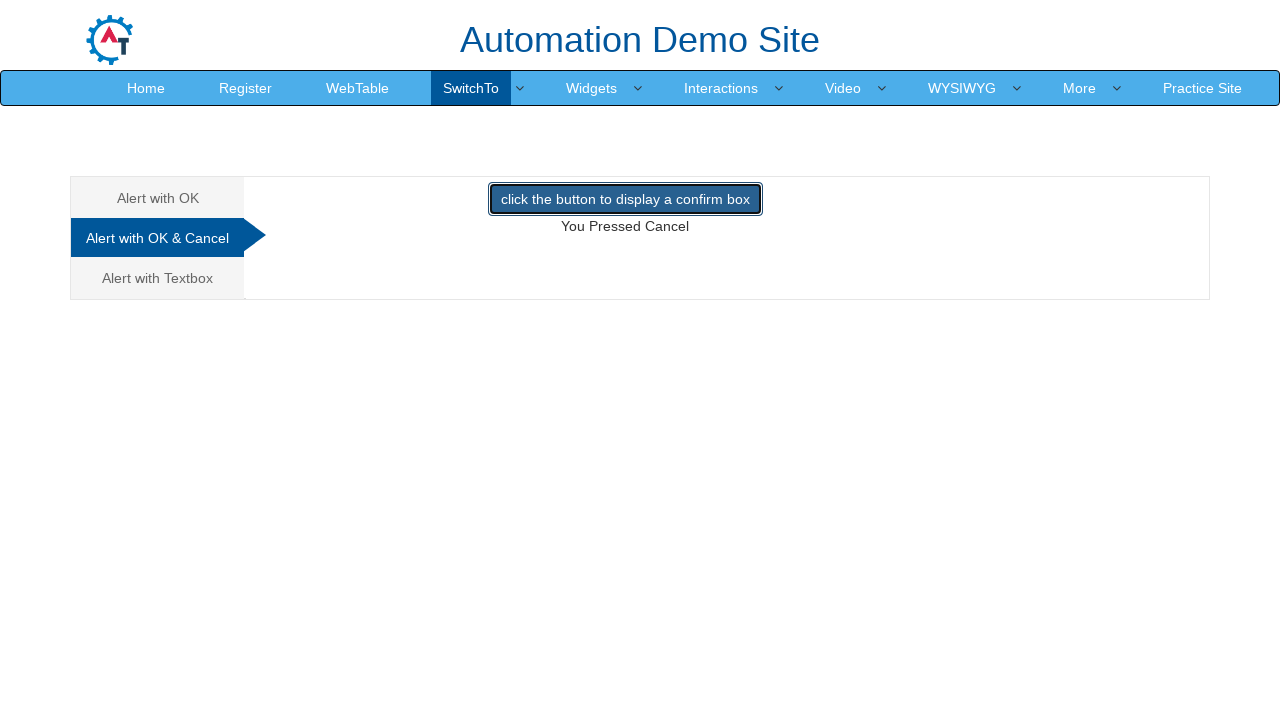

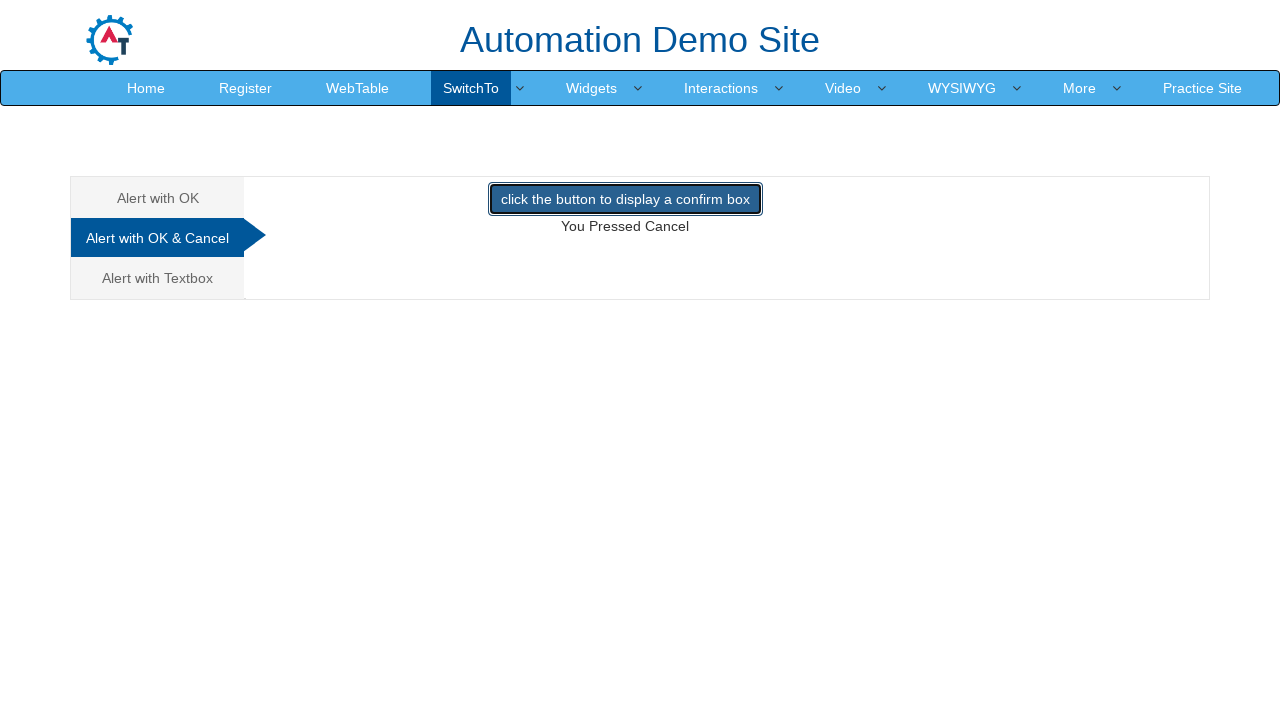